Tests horizontal slider functionality by moving the slider to a specific value using keyboard navigation

Starting URL: http://the-internet.herokuapp.com/horizontal_slider

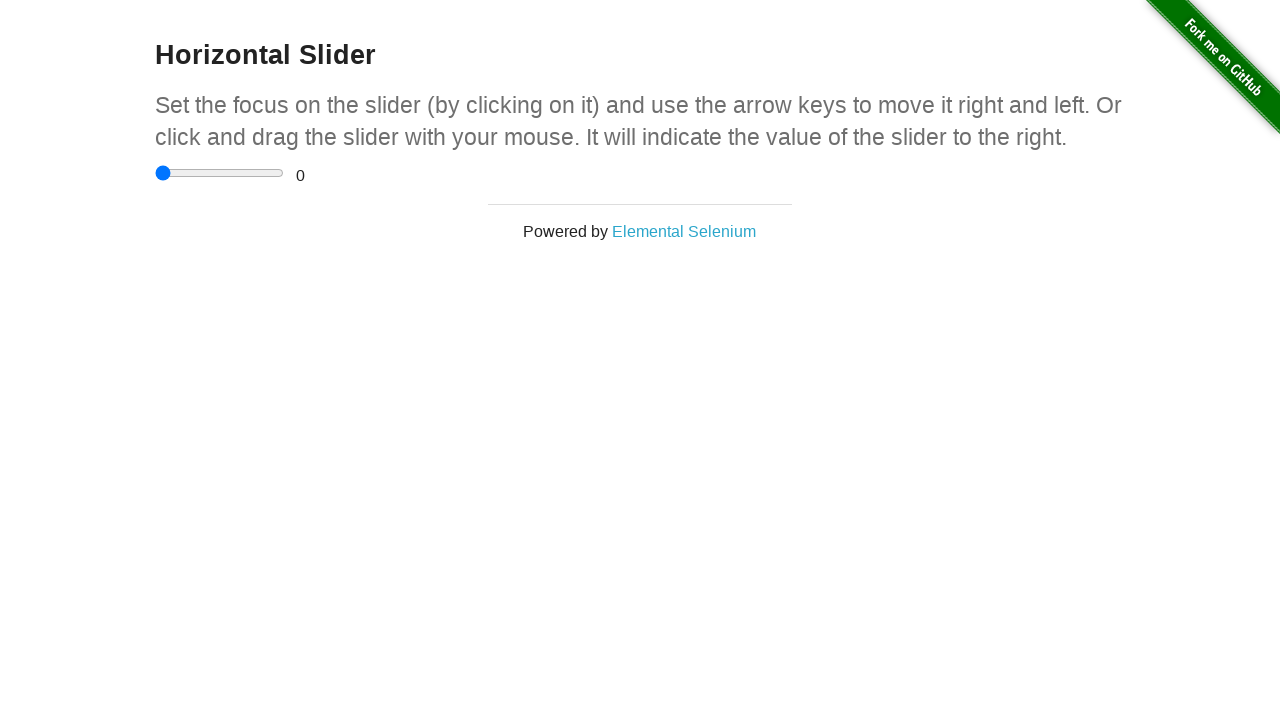

Focused on slider element by pressing Enter on input[type='range']
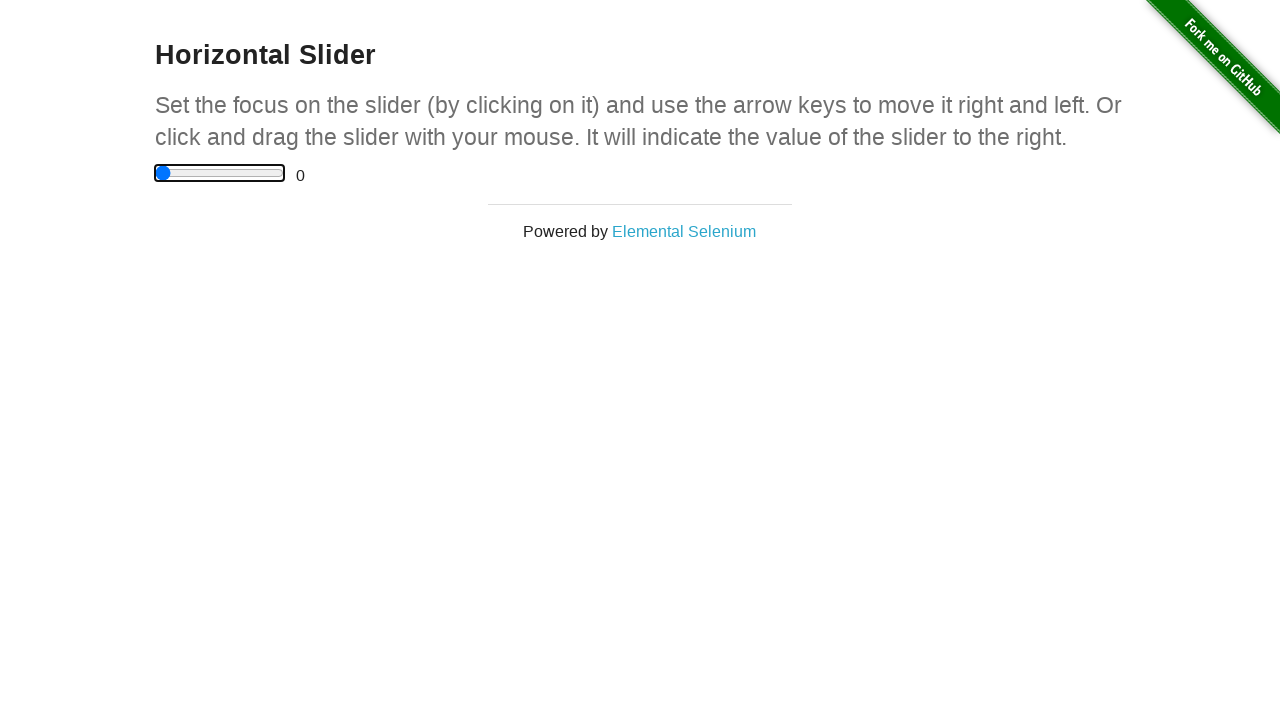

Moved slider right (step 1 of 5) on input[type='range']
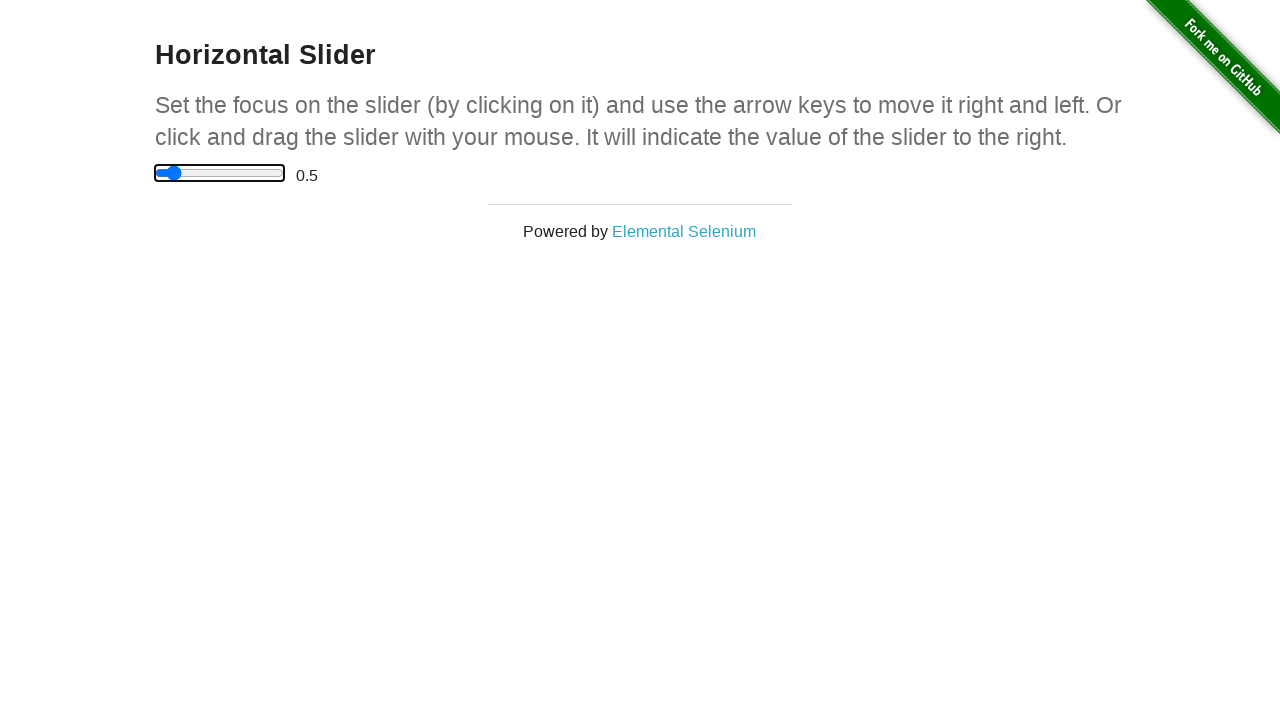

Moved slider right (step 2 of 5) on input[type='range']
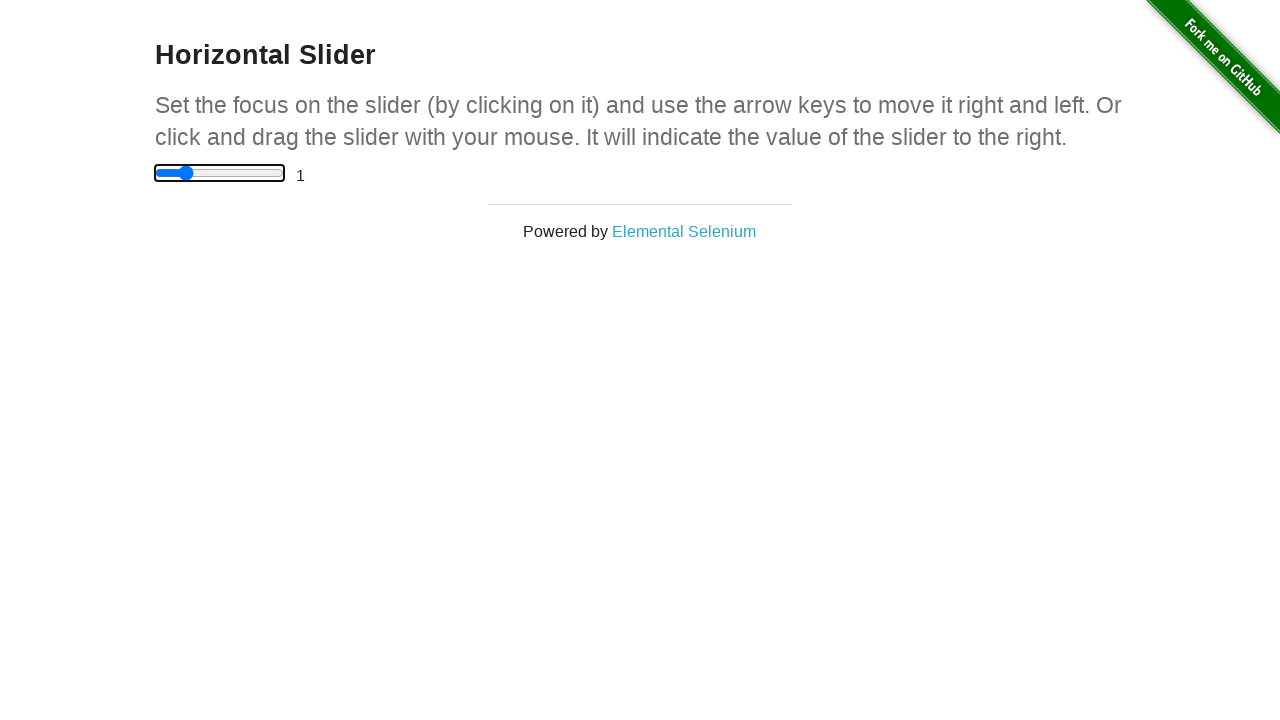

Moved slider right (step 3 of 5) on input[type='range']
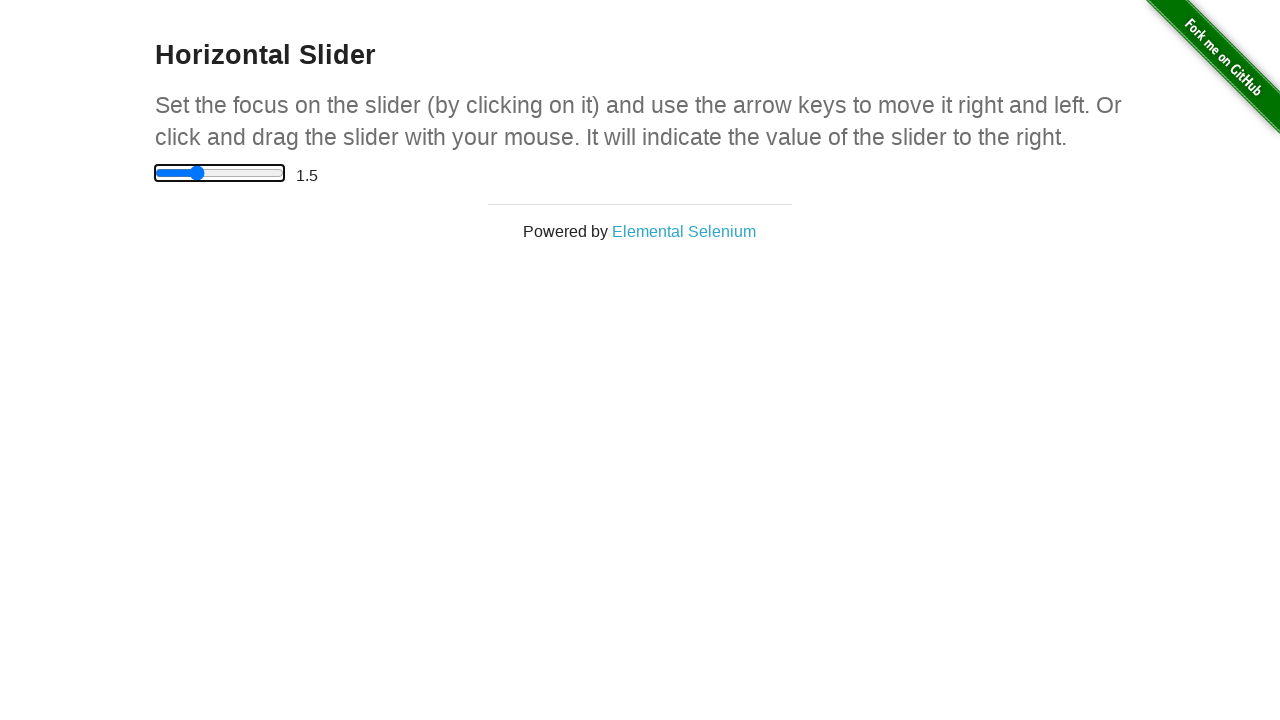

Moved slider right (step 4 of 5) on input[type='range']
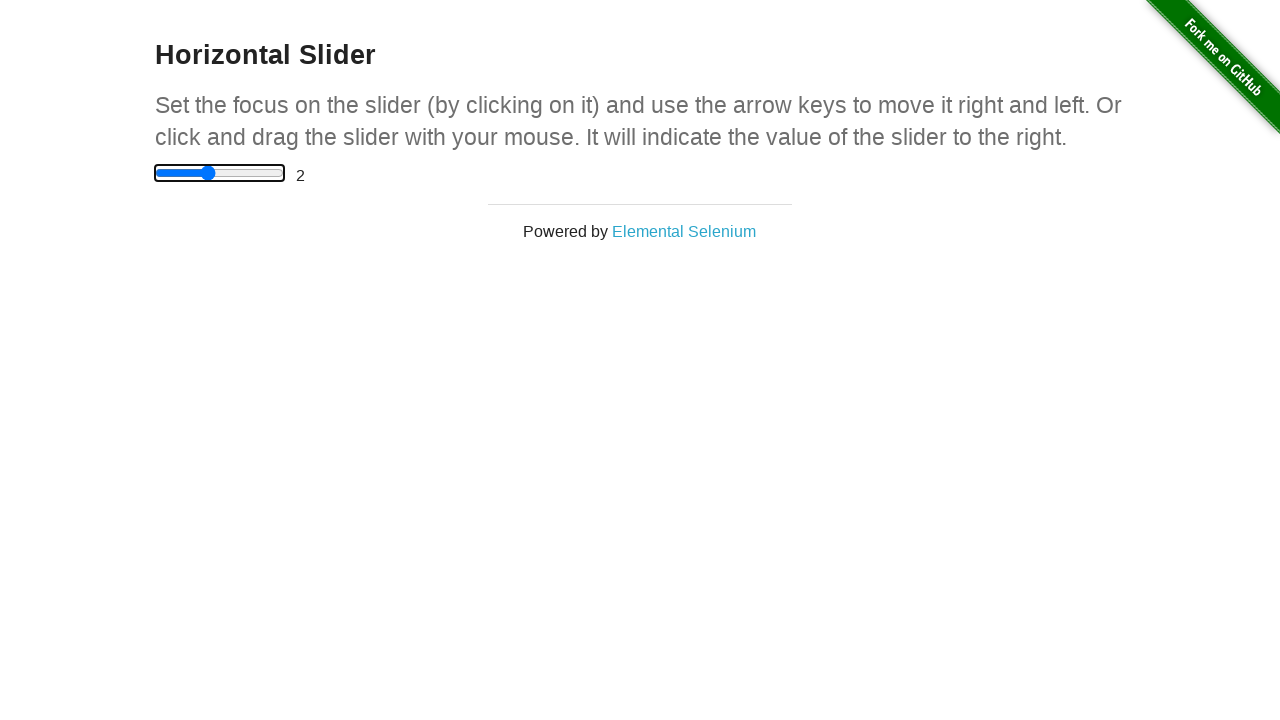

Moved slider right (step 5 of 5) on input[type='range']
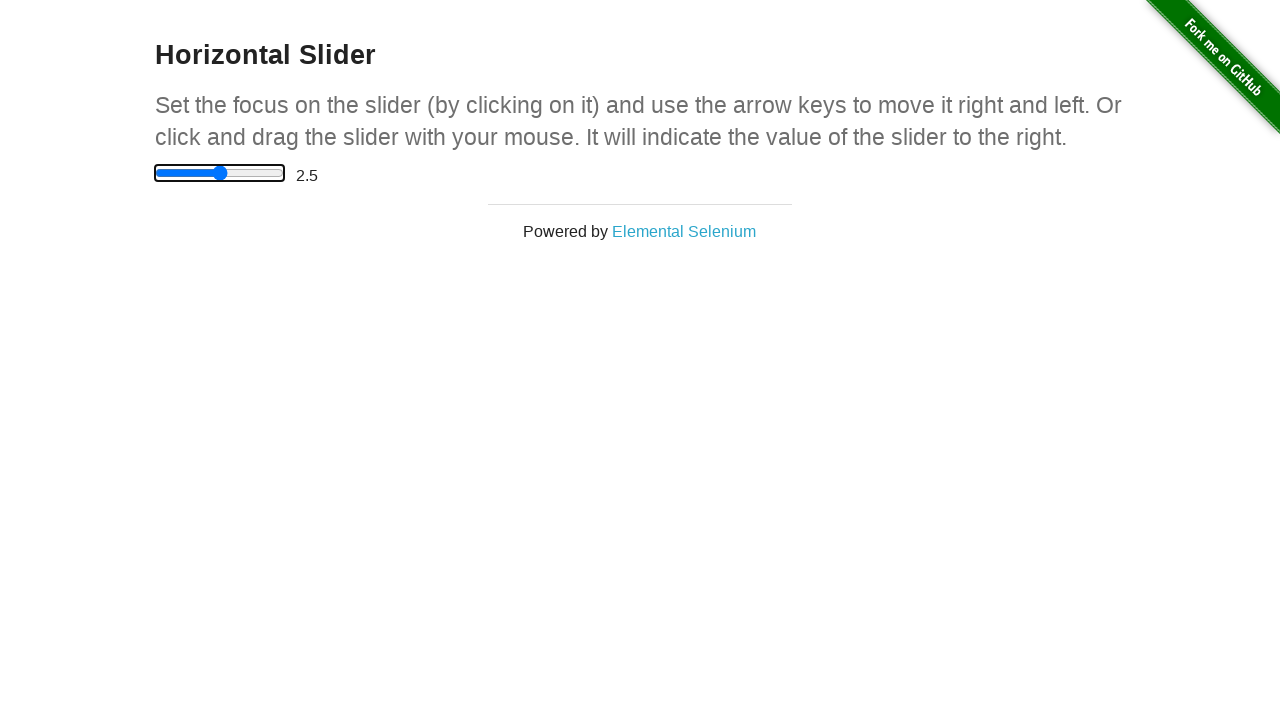

Slider value display element loaded
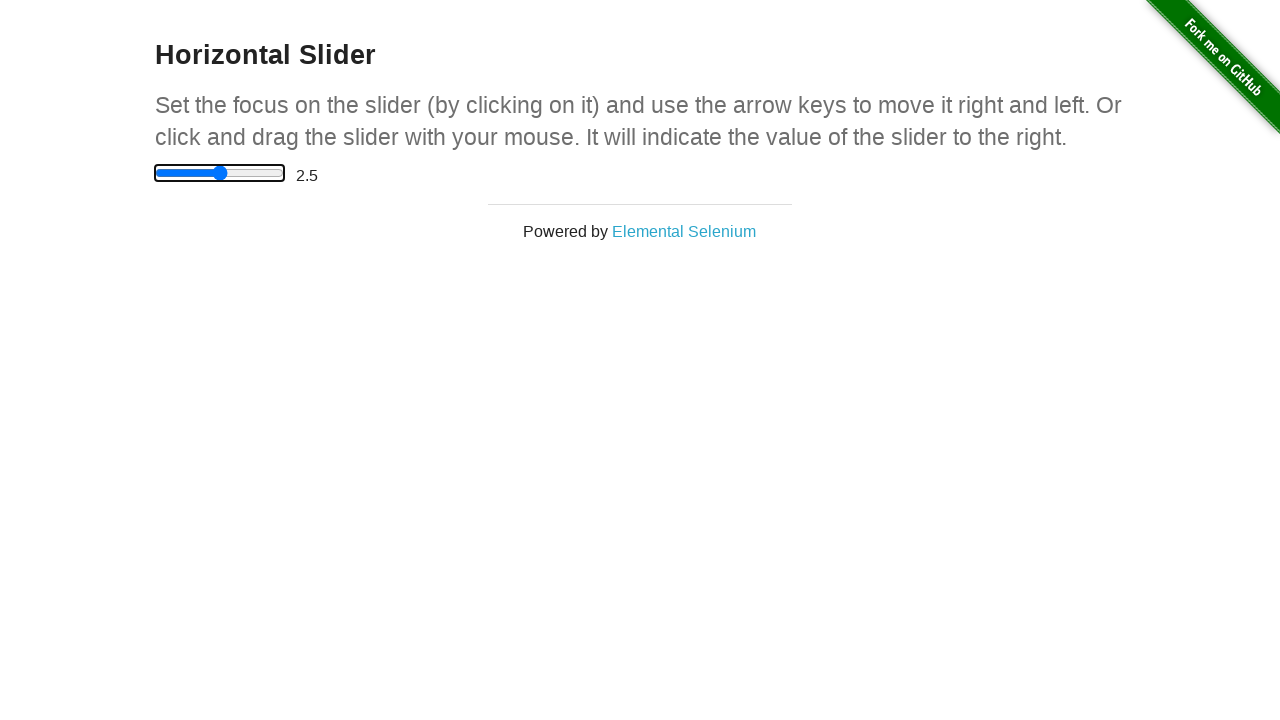

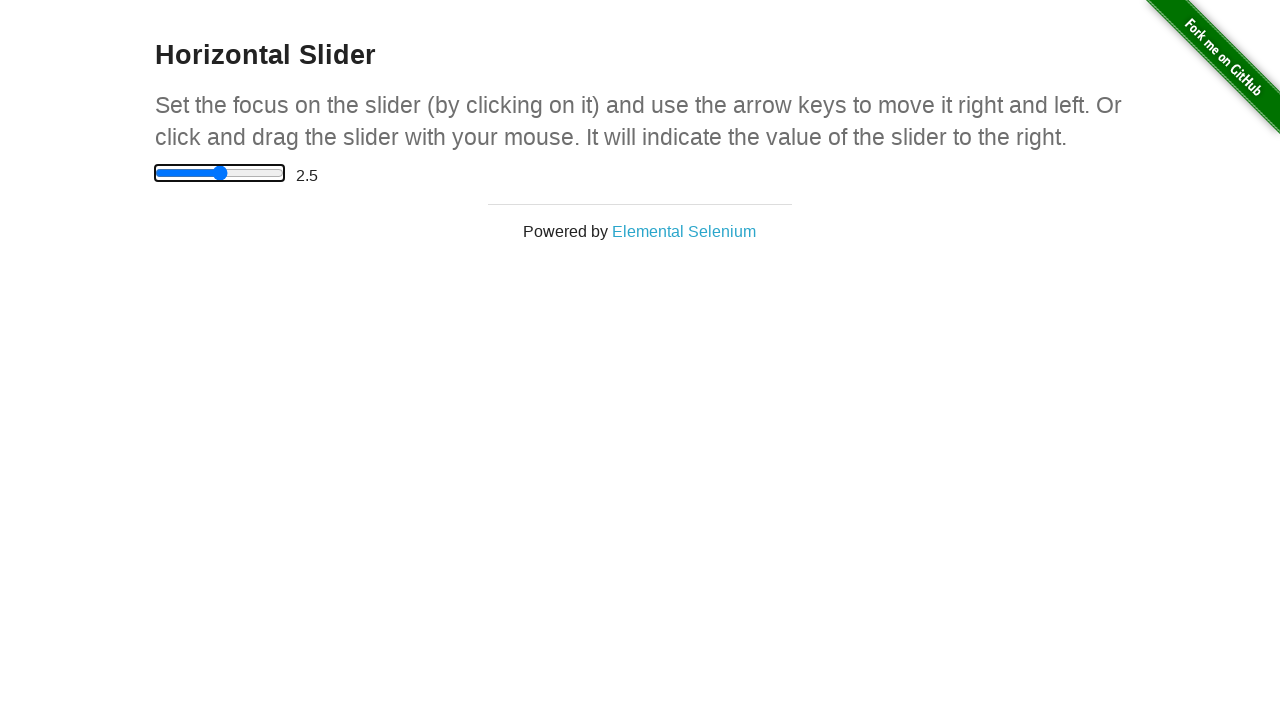